Tests A/B test opt-out by adding the opt-out cookie on the main page before navigating to the A/B test page, then verifying the opt-out is active.

Starting URL: http://the-internet.herokuapp.com

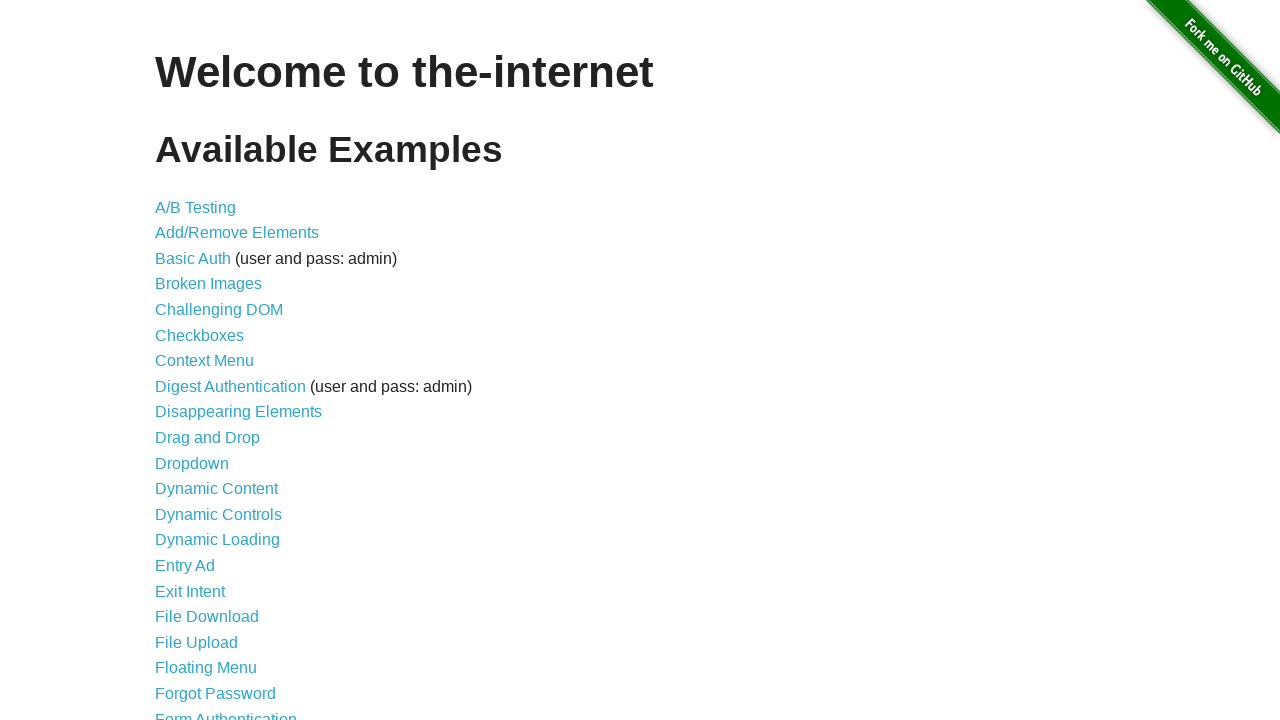

Added optimizelyOptOut cookie to main page domain
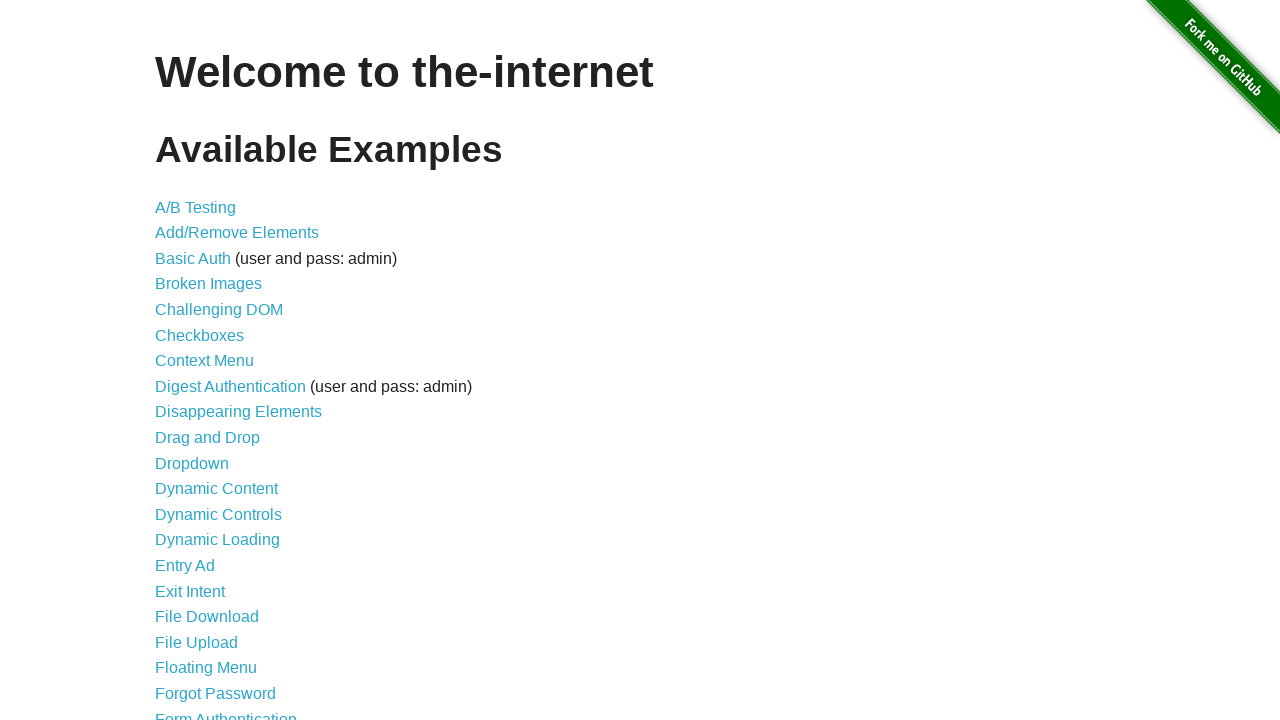

Navigated to A/B test page
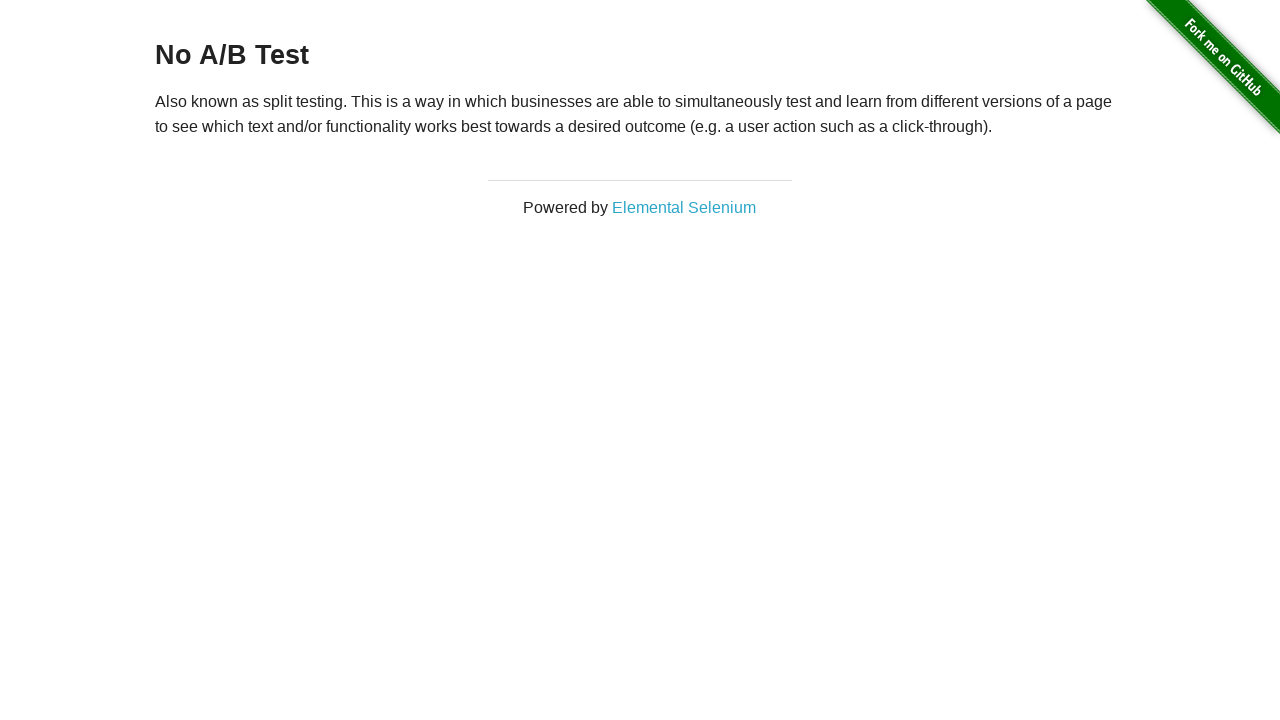

Retrieved heading text content
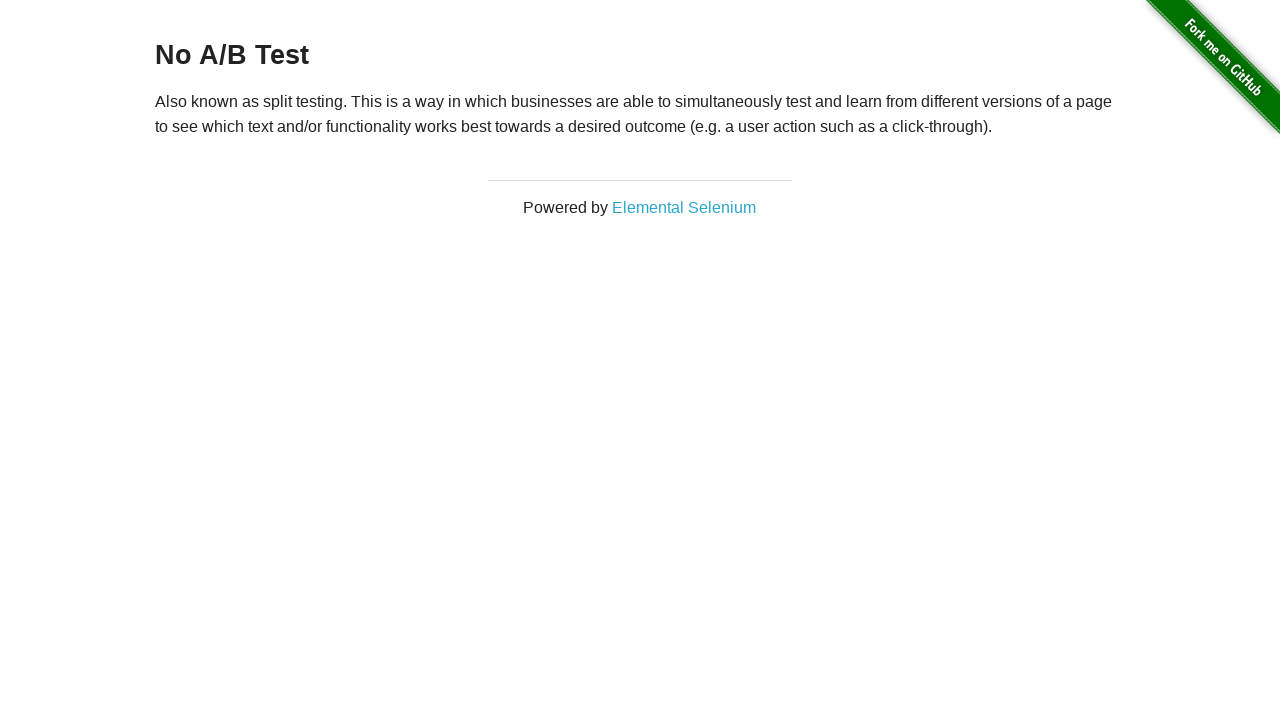

Verified heading shows 'No A/B Test' confirming opt-out is active
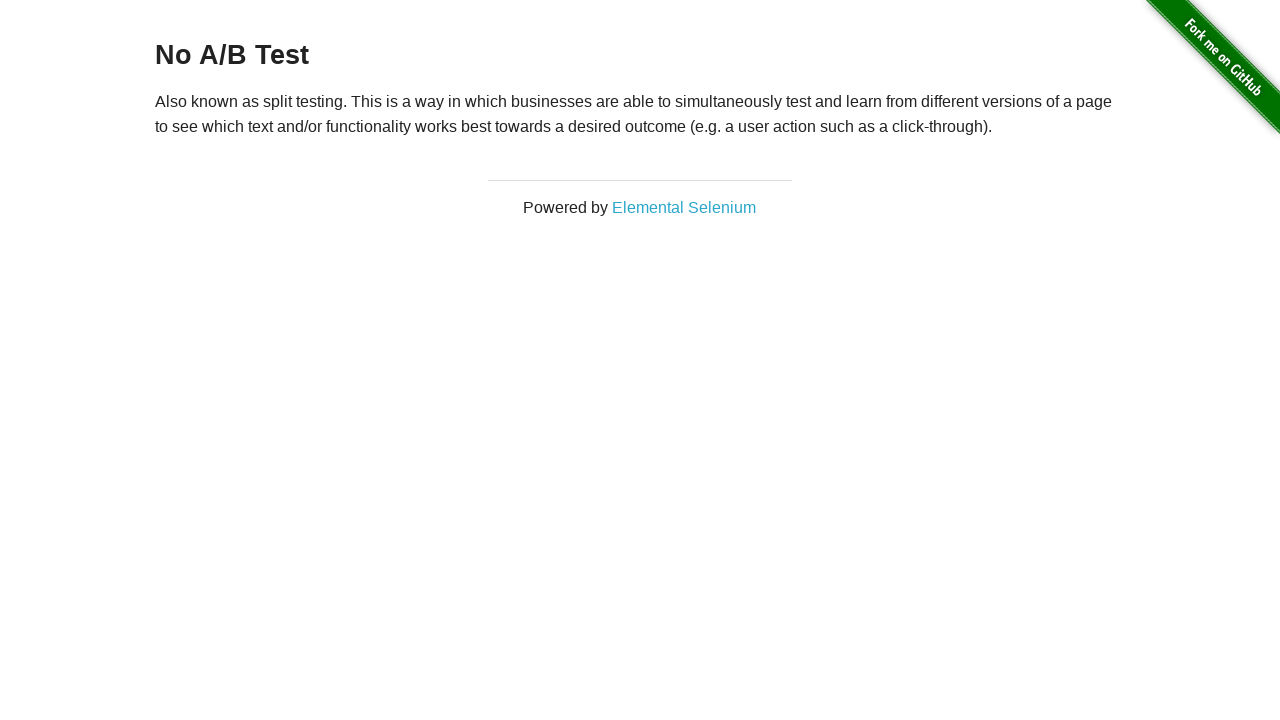

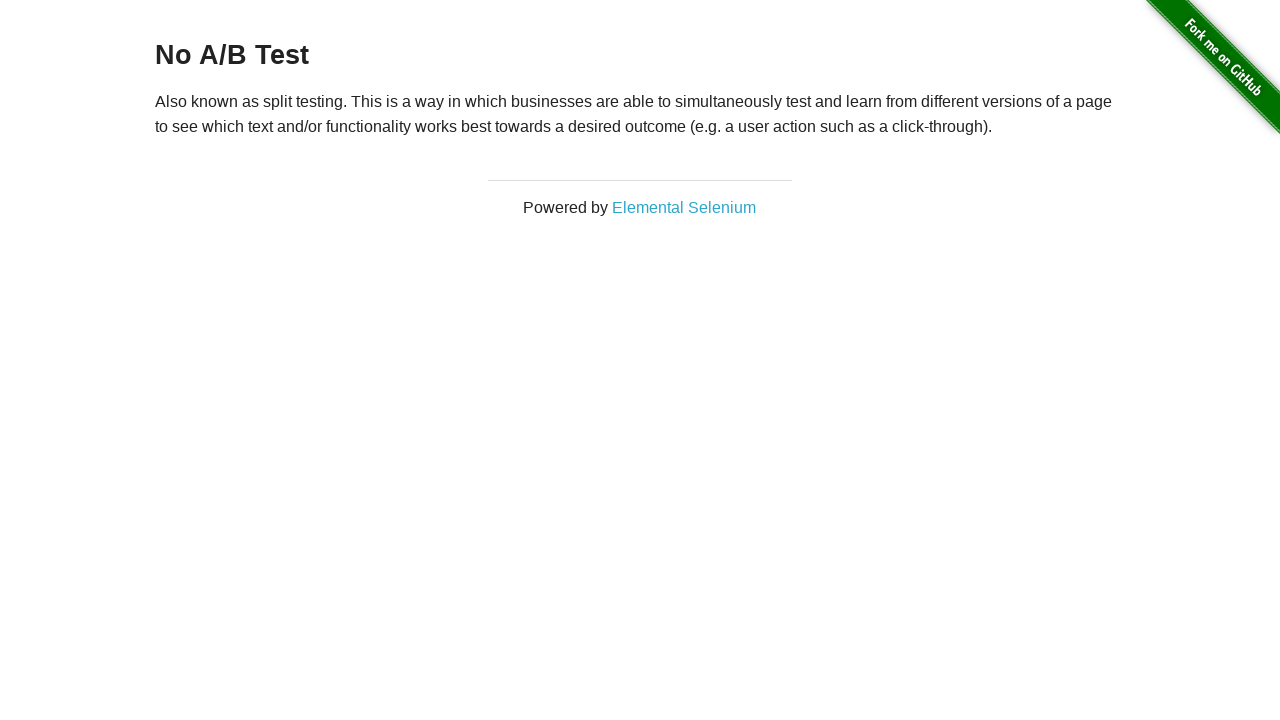